Tests the search functionality on the CEFET-RJ website by searching for "calendário 2025" and verifying the results contain "2025".

Starting URL: https://cefet-rj.br

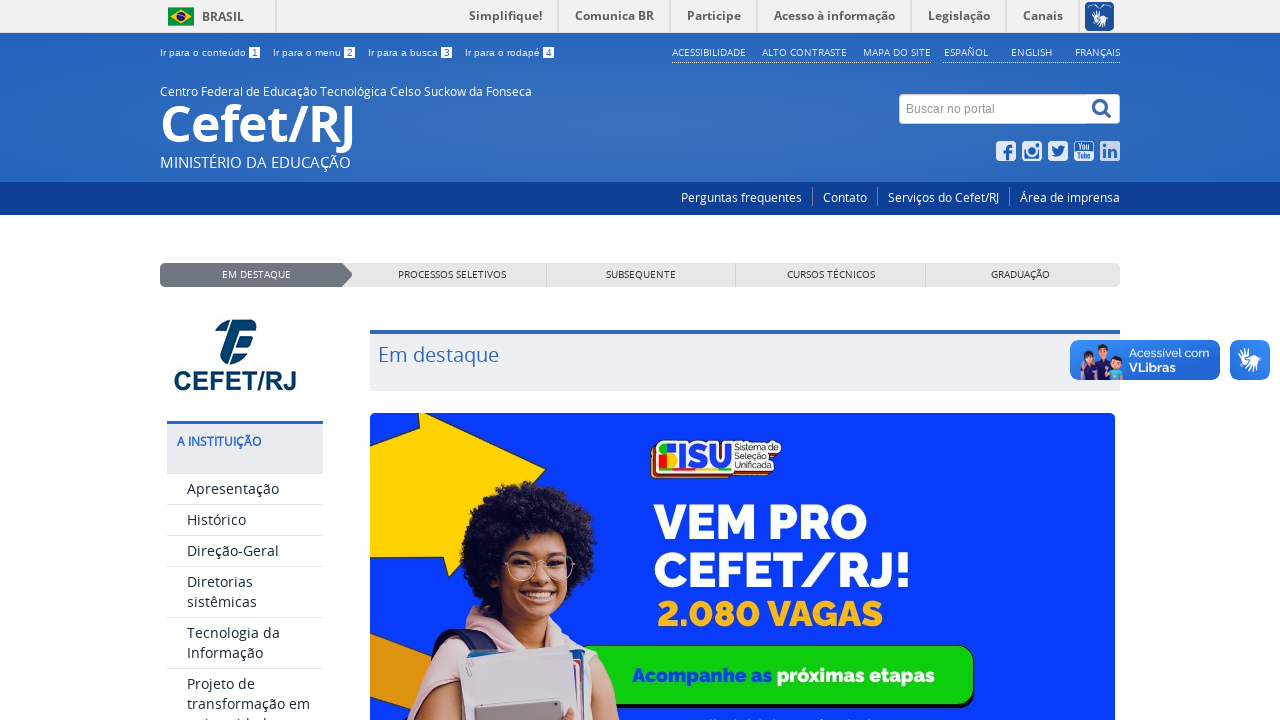

Filled search box with 'calendário 2025' on #portal-searchbox-field
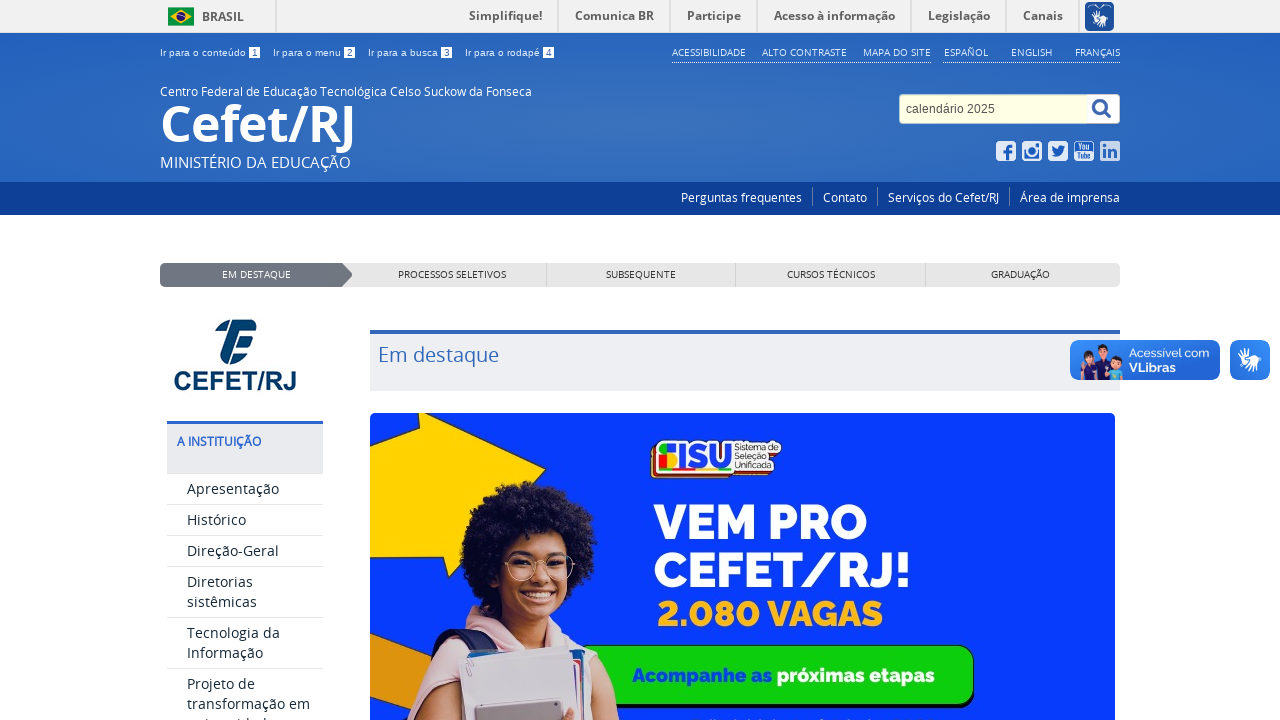

Pressed Enter to submit search
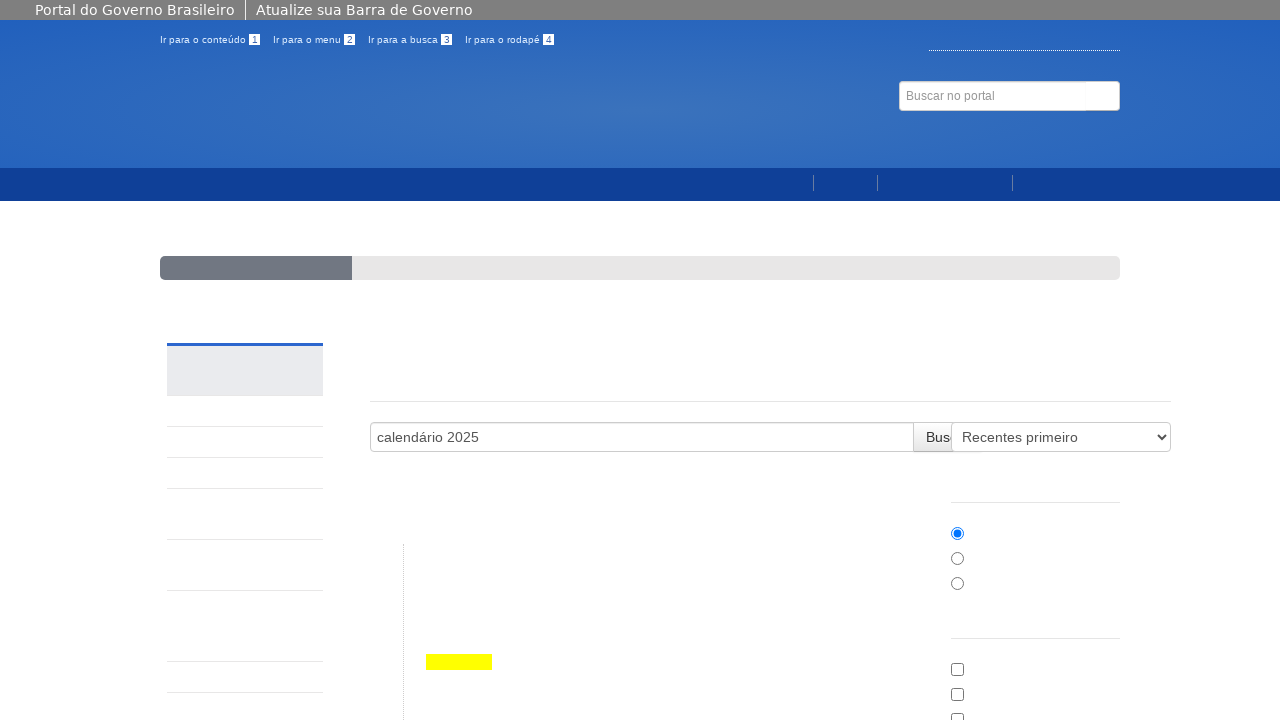

Search results loaded successfully
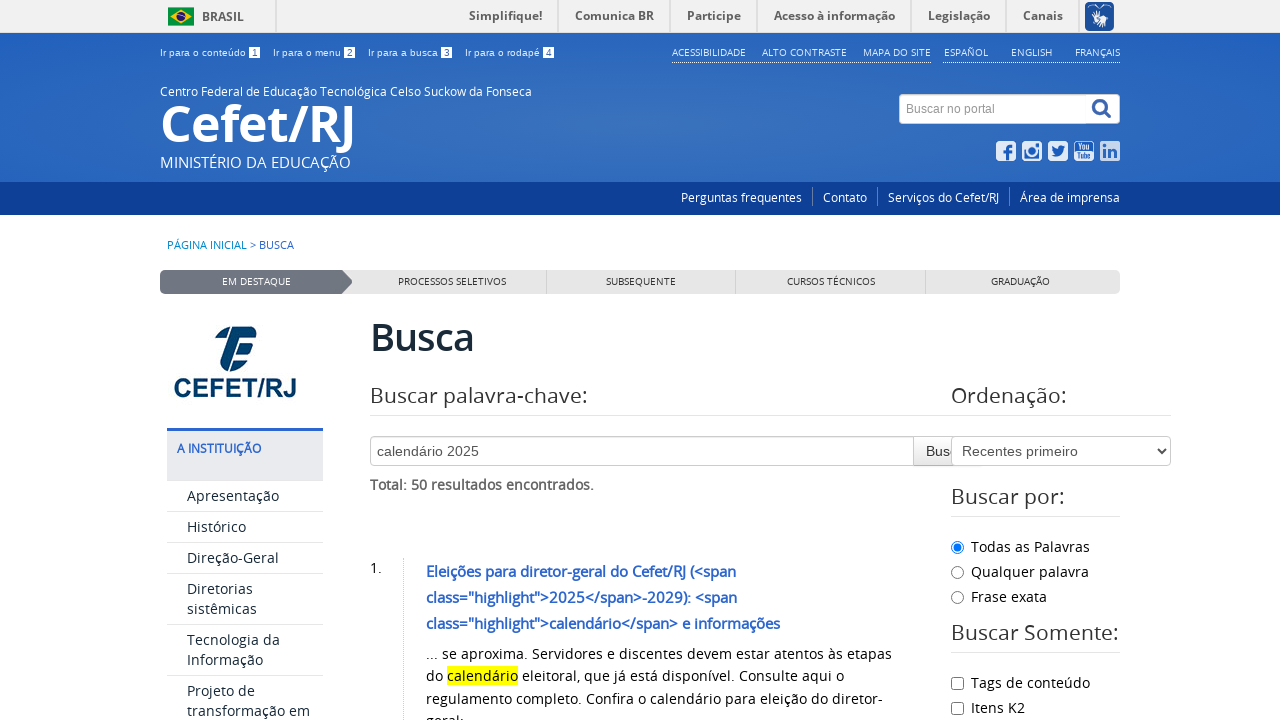

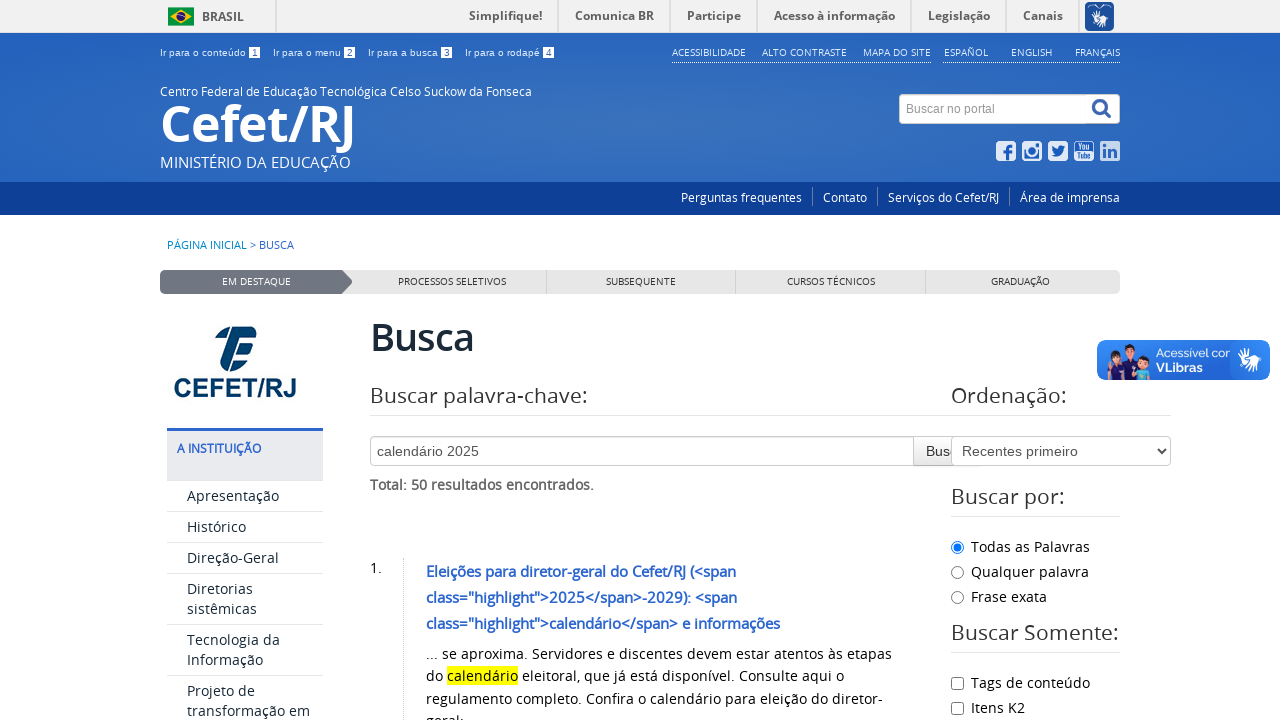